Tests browser refresh functionality by navigating to a fruit shop, clicking on Mangocados section, adding bananas to cart, refreshing the page, and then navigating to the cart.

Starting URL: https://fruitshoppe.firebaseapp.com/

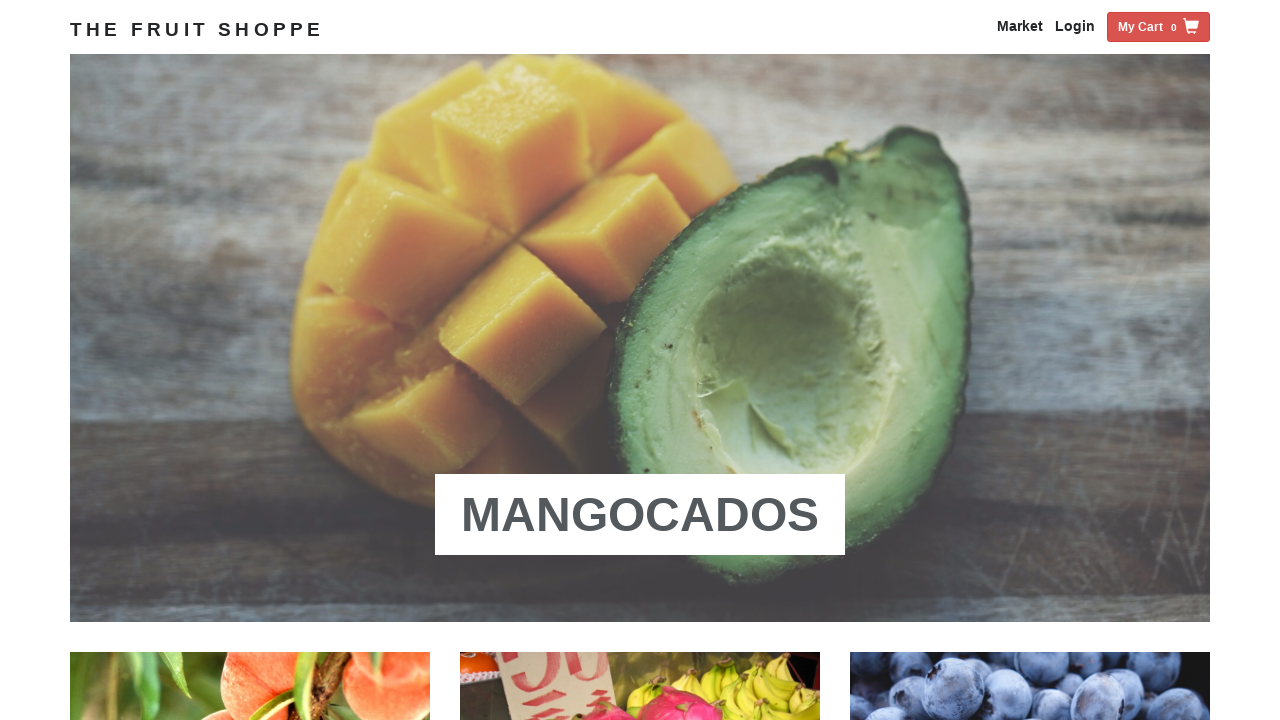

Clicked on 'Mangocados' link at (640, 515) on xpath=//a[contains(.,'Mangocados')]
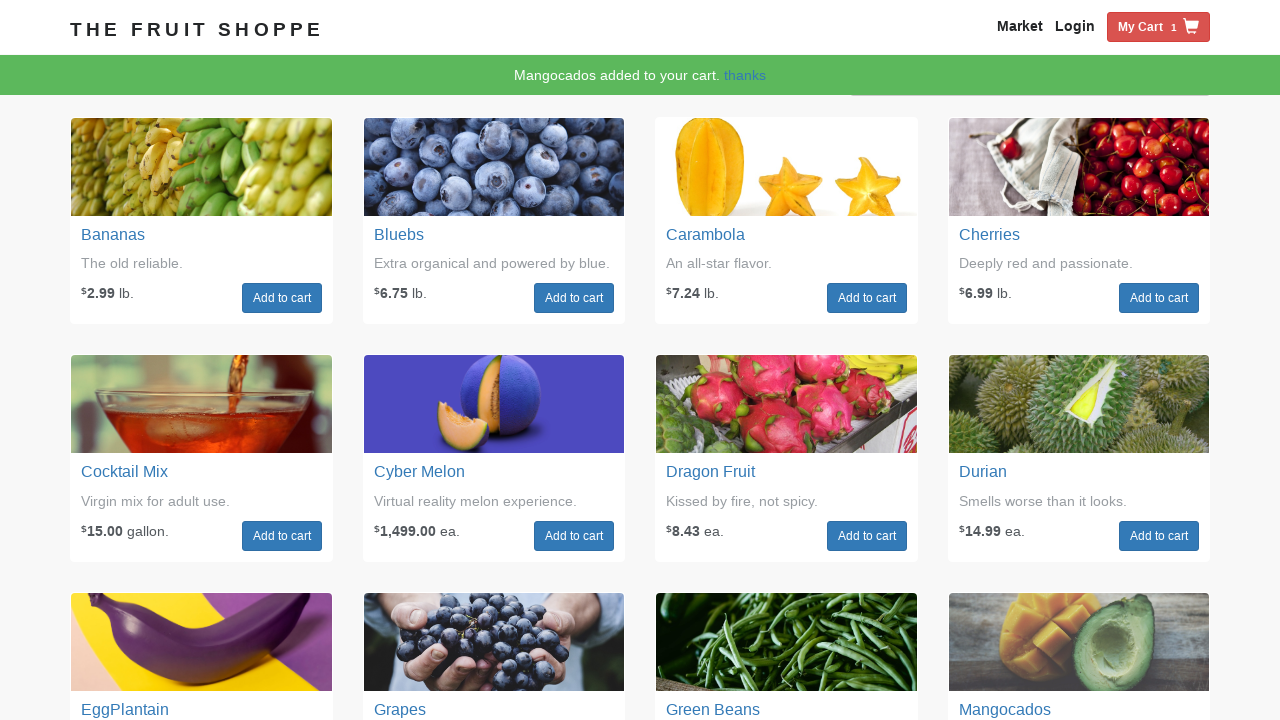

Added bananas to cart at (282, 298) on xpath=//div[@class='fruit-box fruit-banans']//a[.='Add to cart']
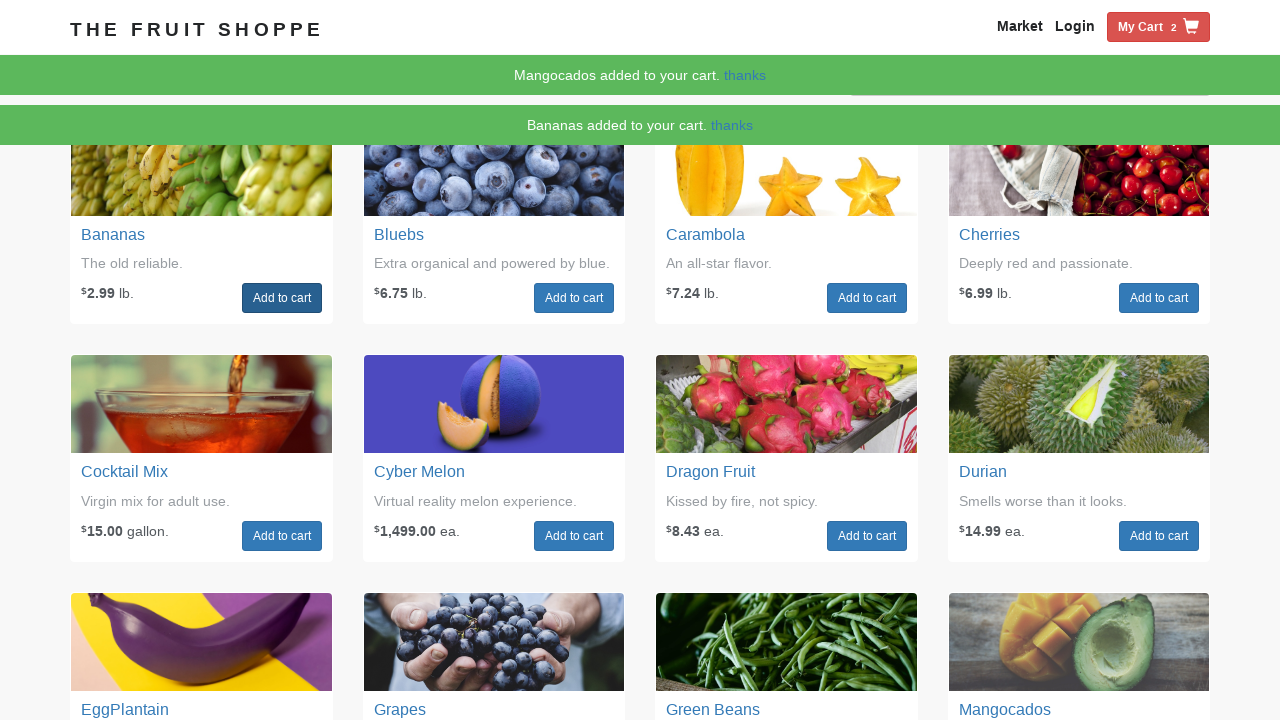

Refreshed the page
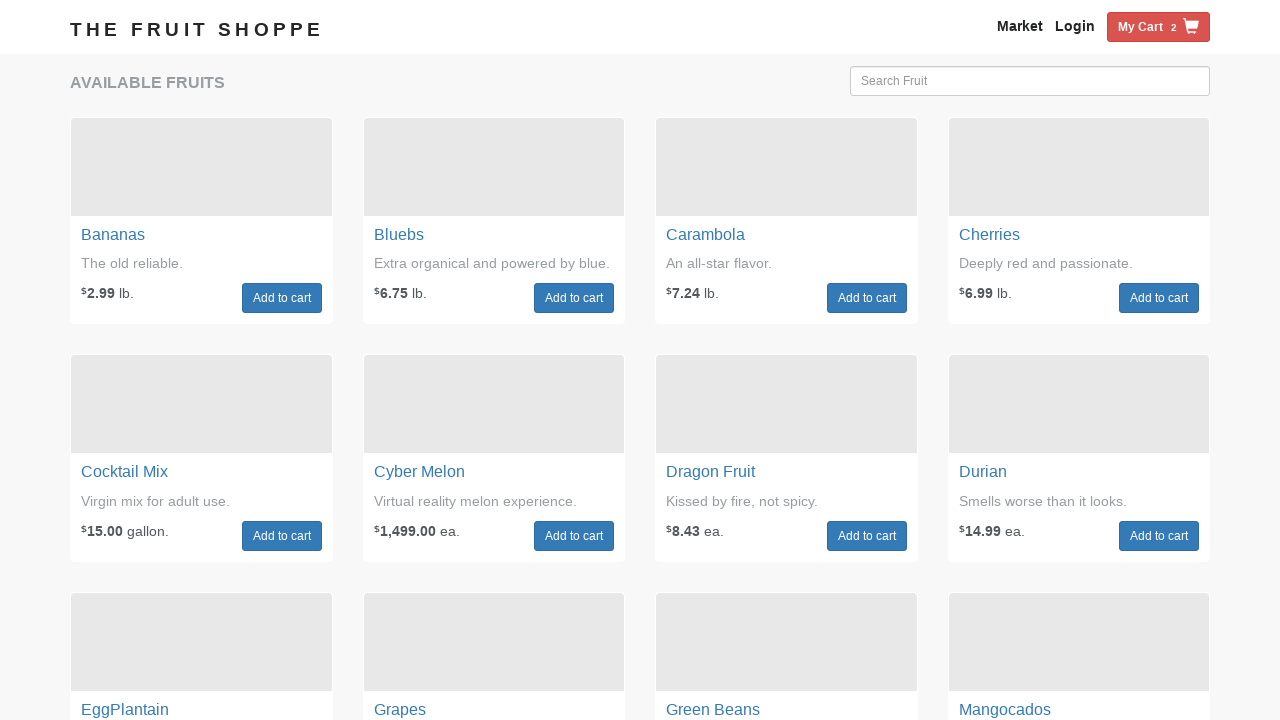

Clicked on 'My Cart' to navigate to cart at (1140, 27) on xpath=//span[.='My Cart']
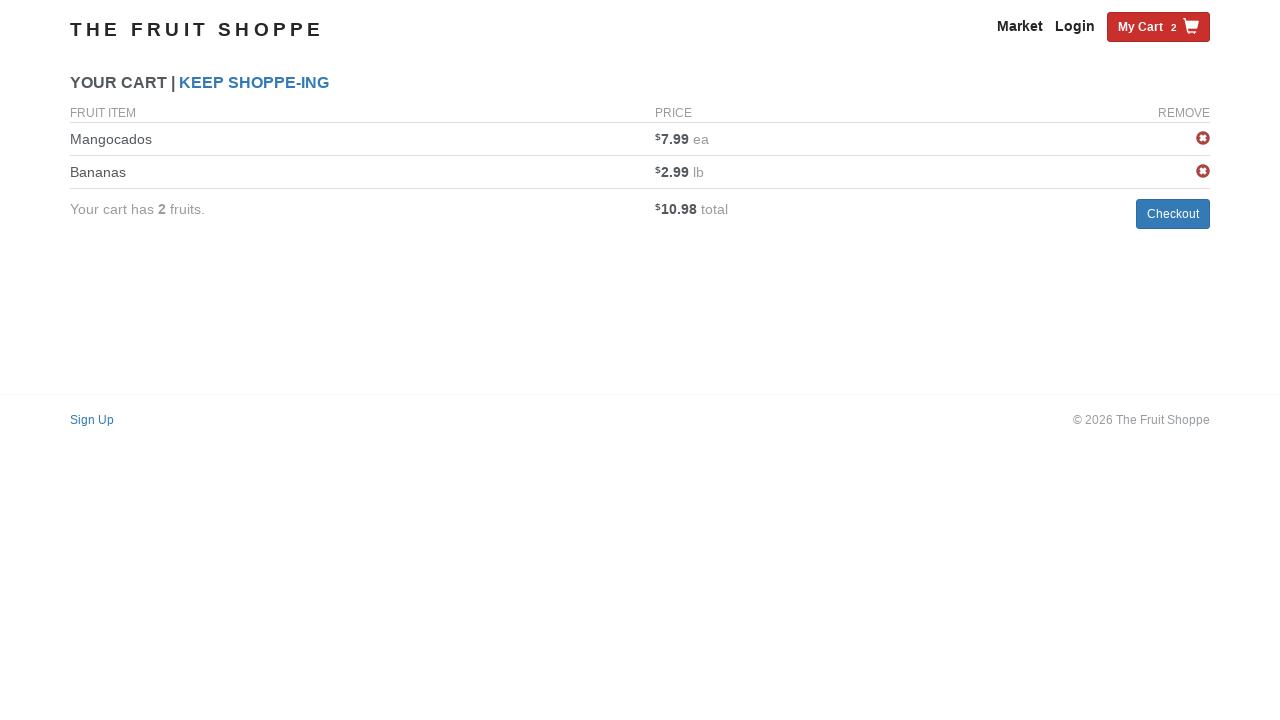

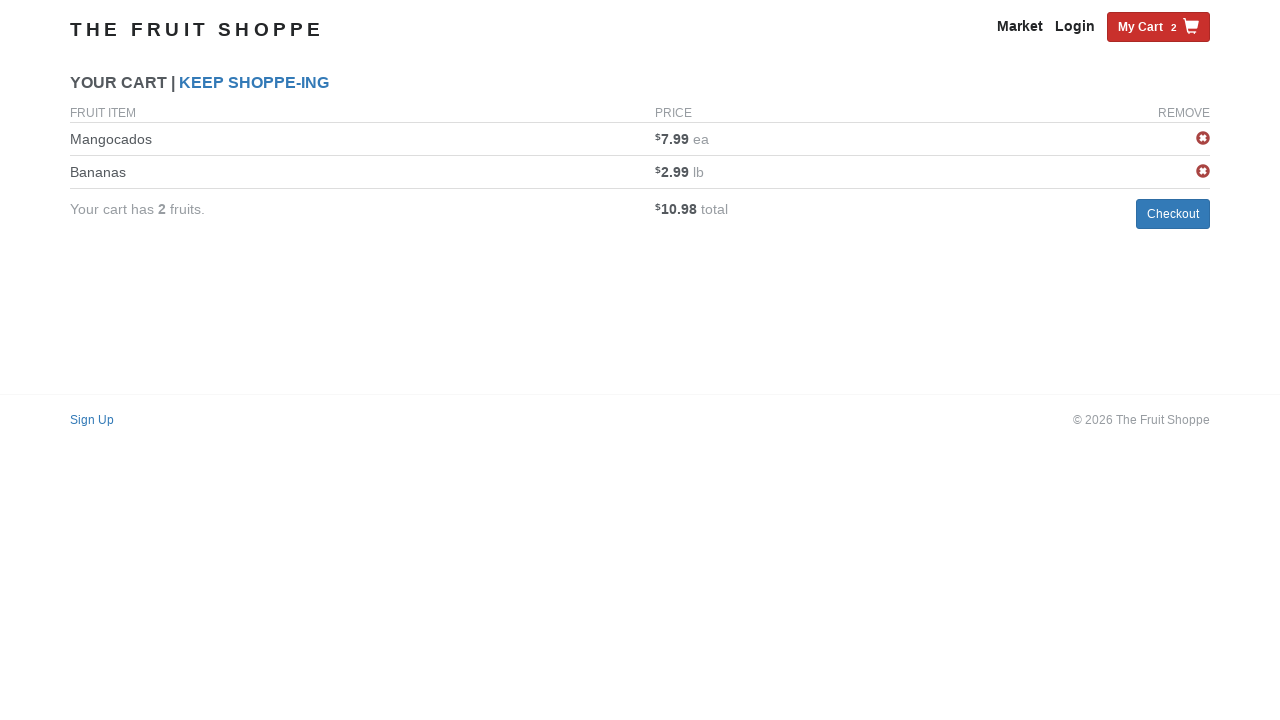